Tests waiting for dynamically loaded content by clicking a start button and waiting for text to appear

Starting URL: http://the-internet.herokuapp.com/dynamic_loading/2

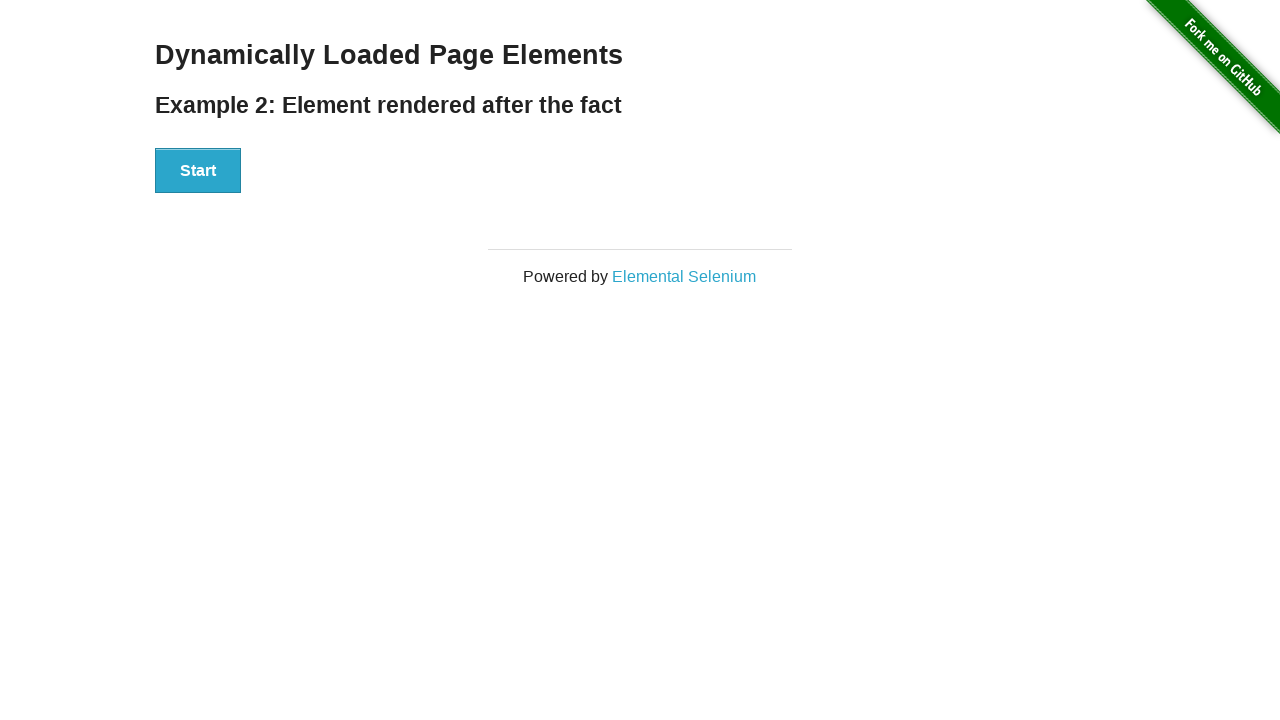

Clicked the start button to initiate dynamic loading at (198, 171) on button
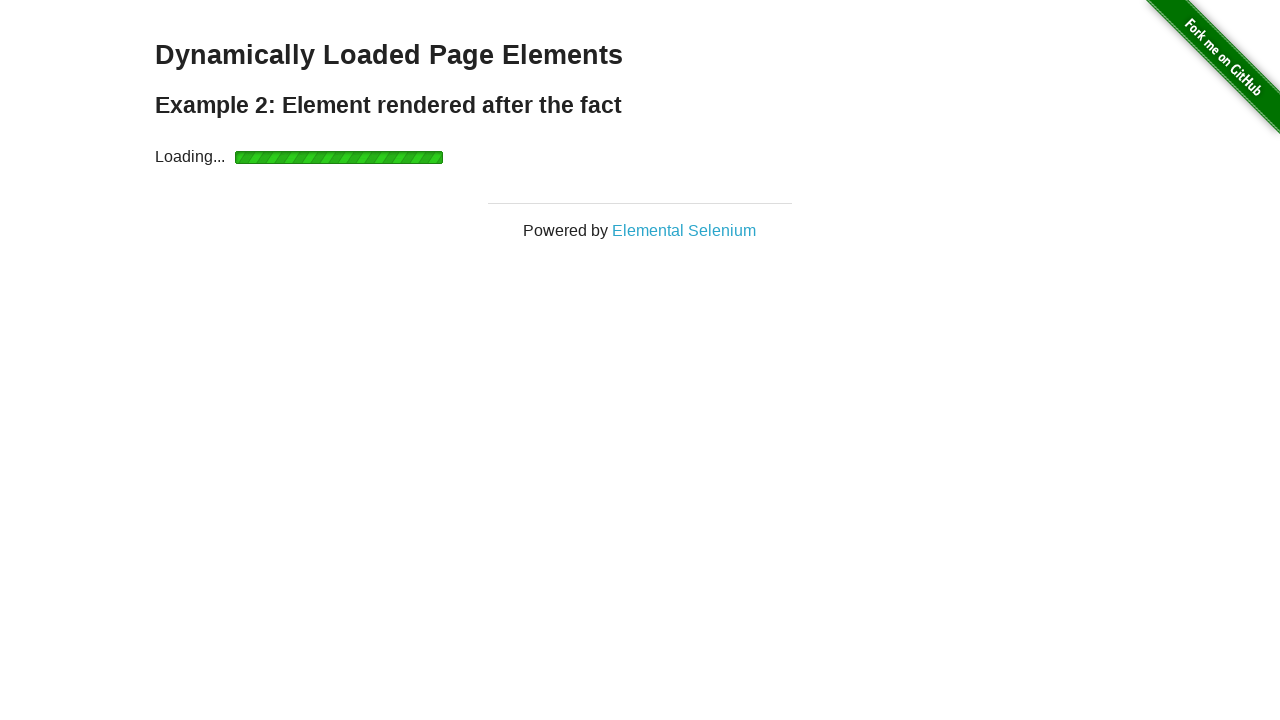

Waited for finish element to become visible
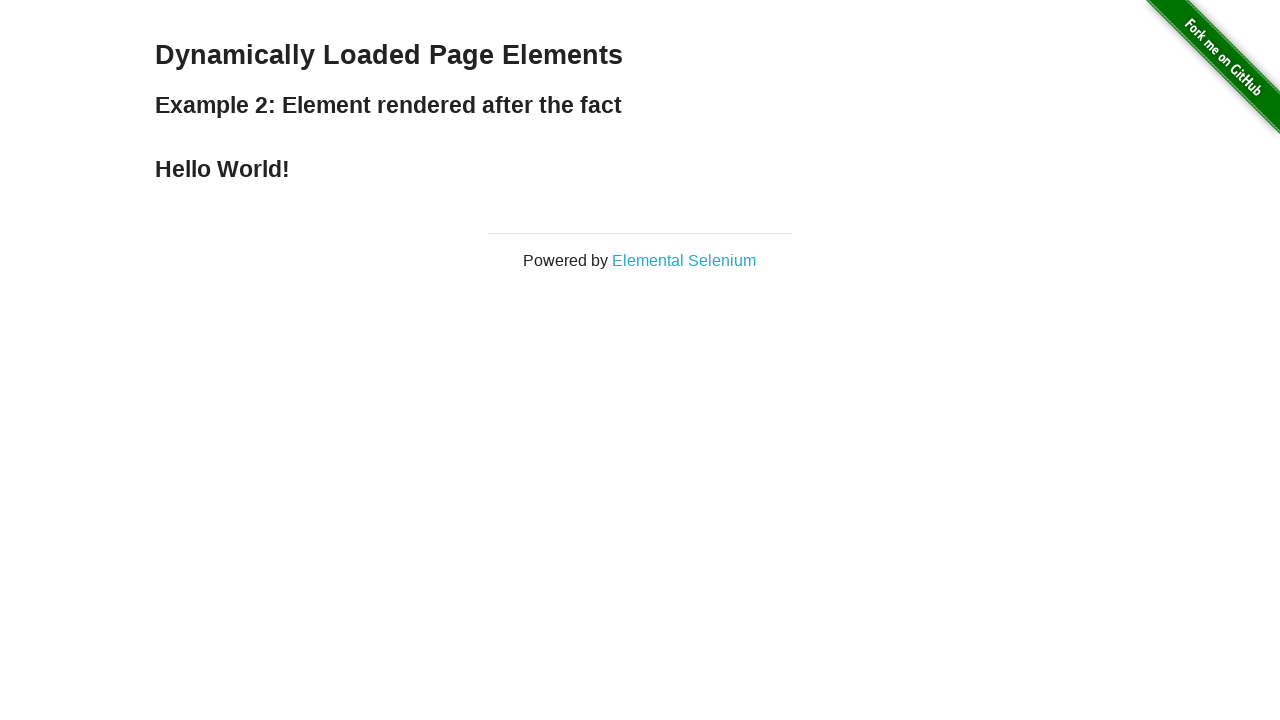

Clicked the finish element at (640, 169) on div#finish
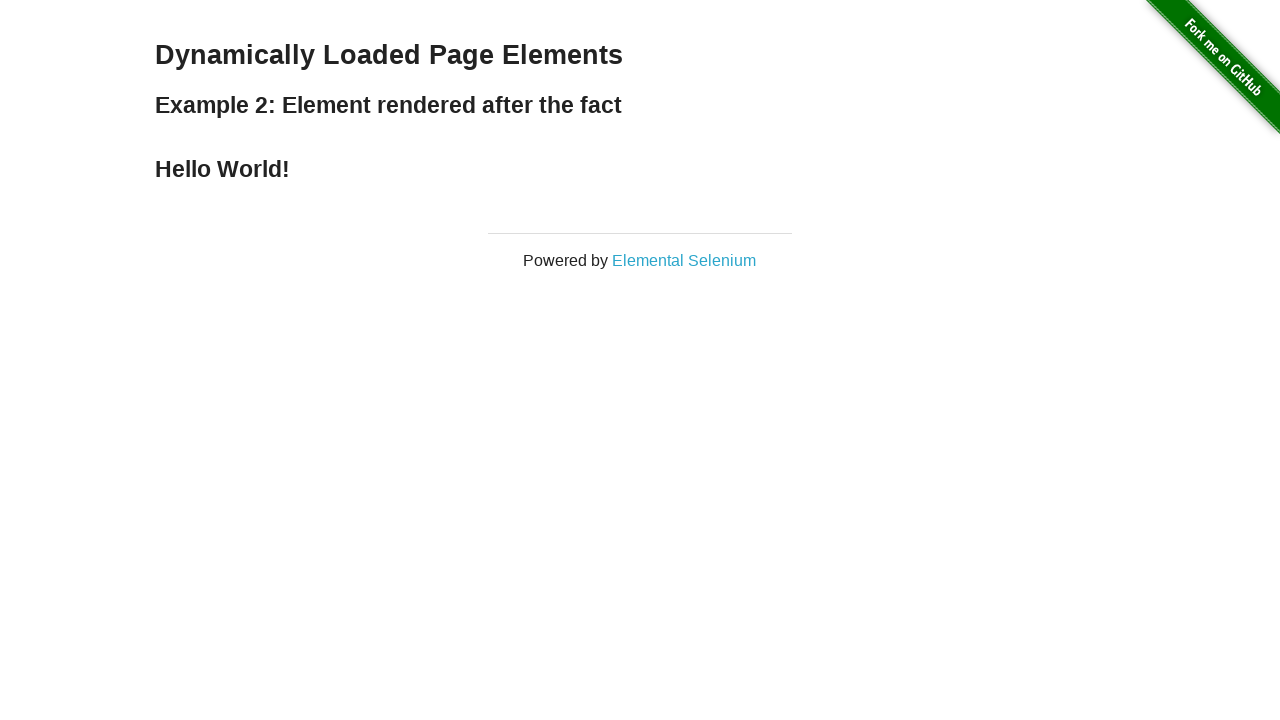

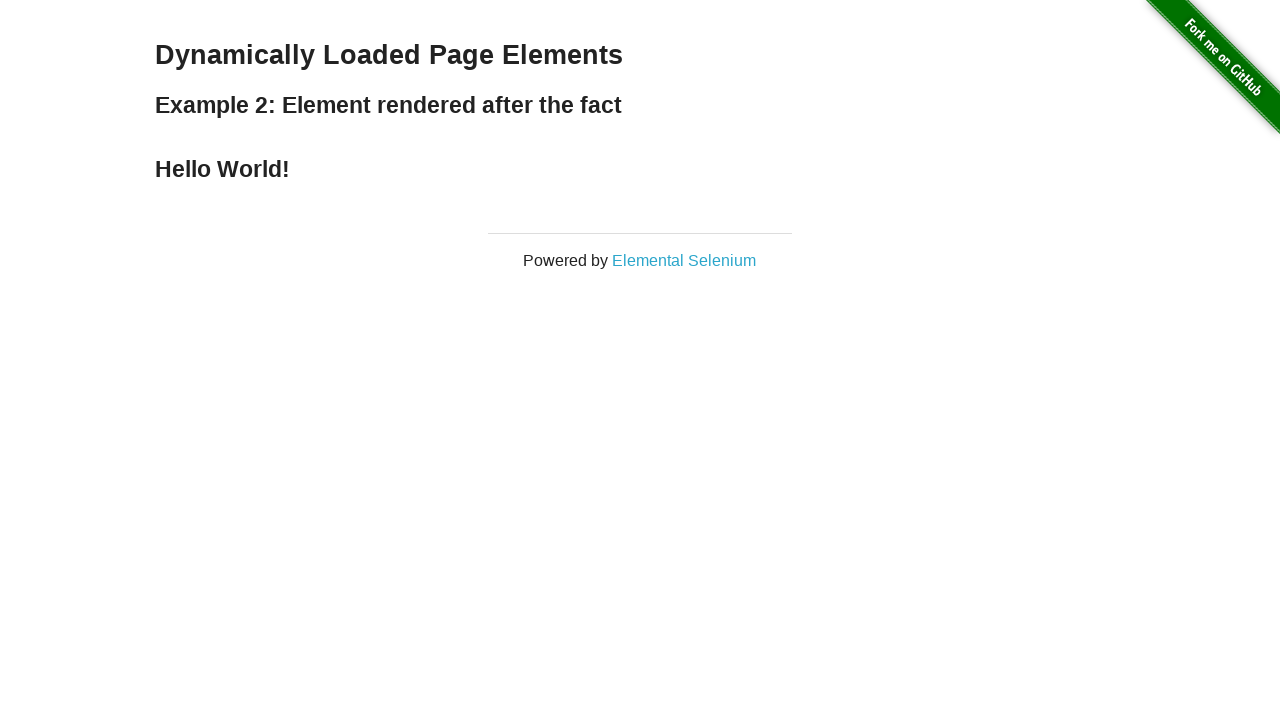